Tests Python.org search functionality by entering a search query and submitting it

Starting URL: https://www.python.org

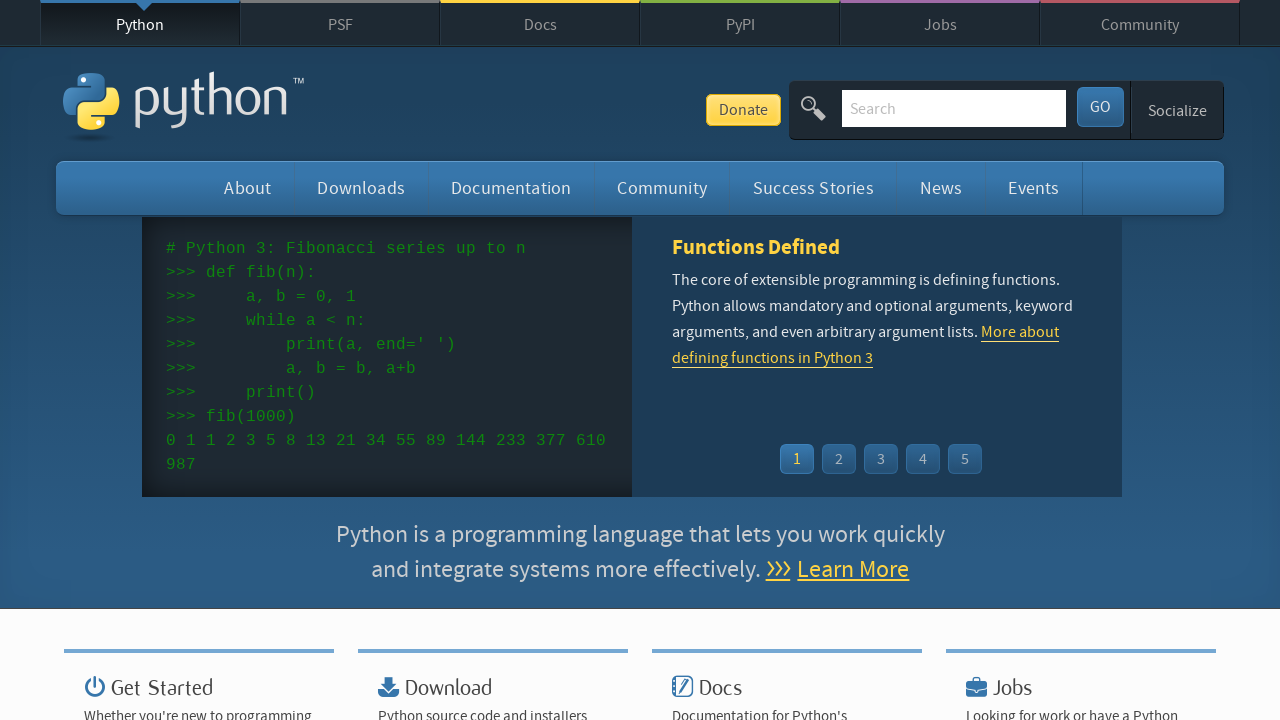

Located and cleared the search input field on input[name='q']
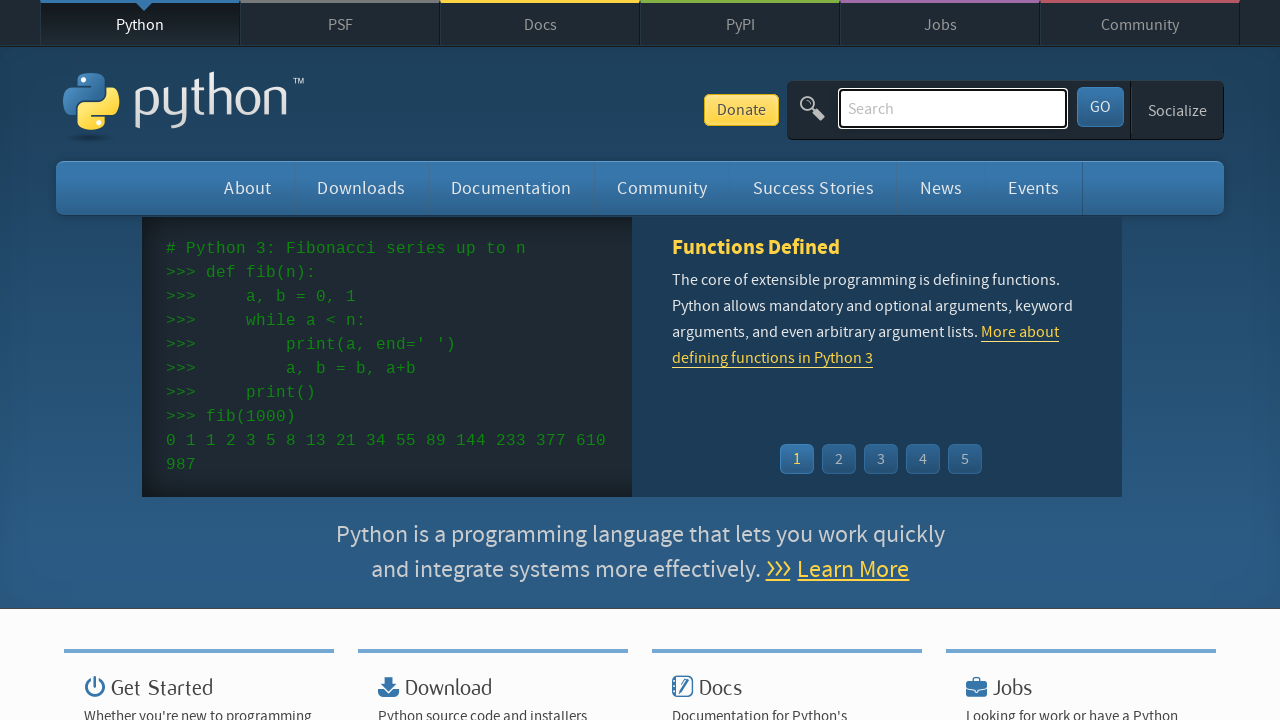

Entered search query 'getting started with python' in search field on input[name='q']
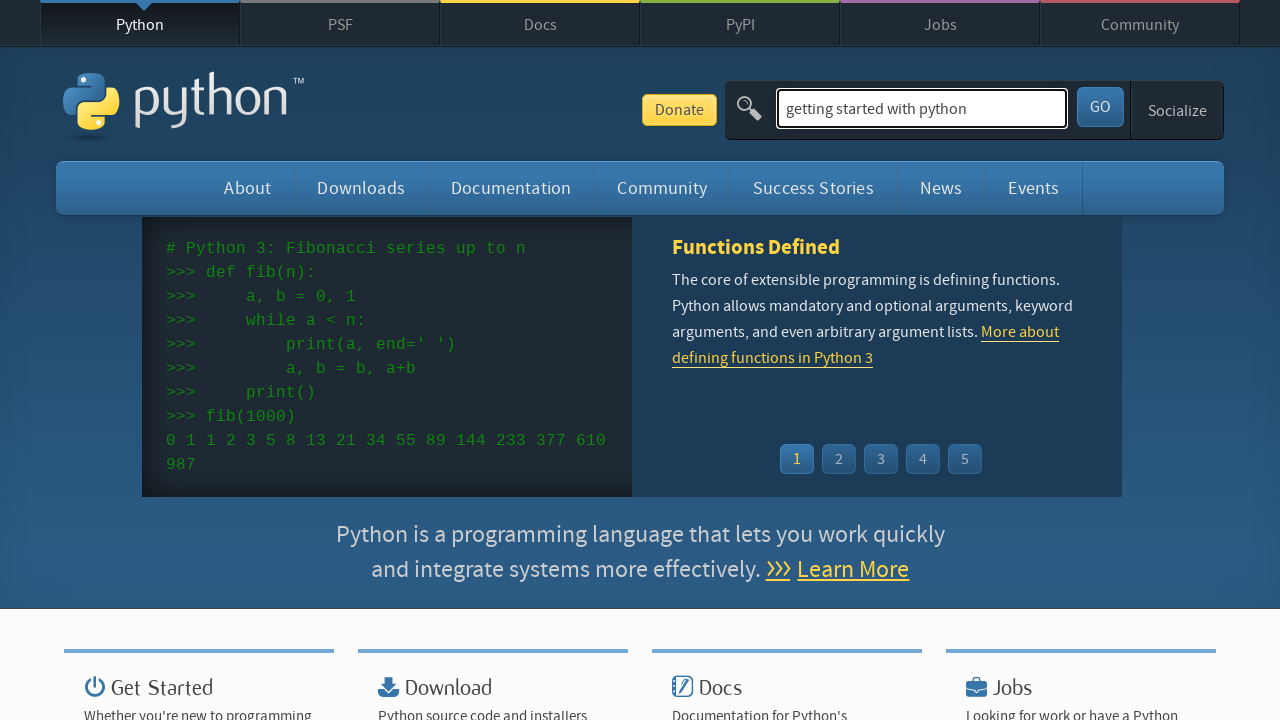

Pressed Enter to submit search query on input[name='q']
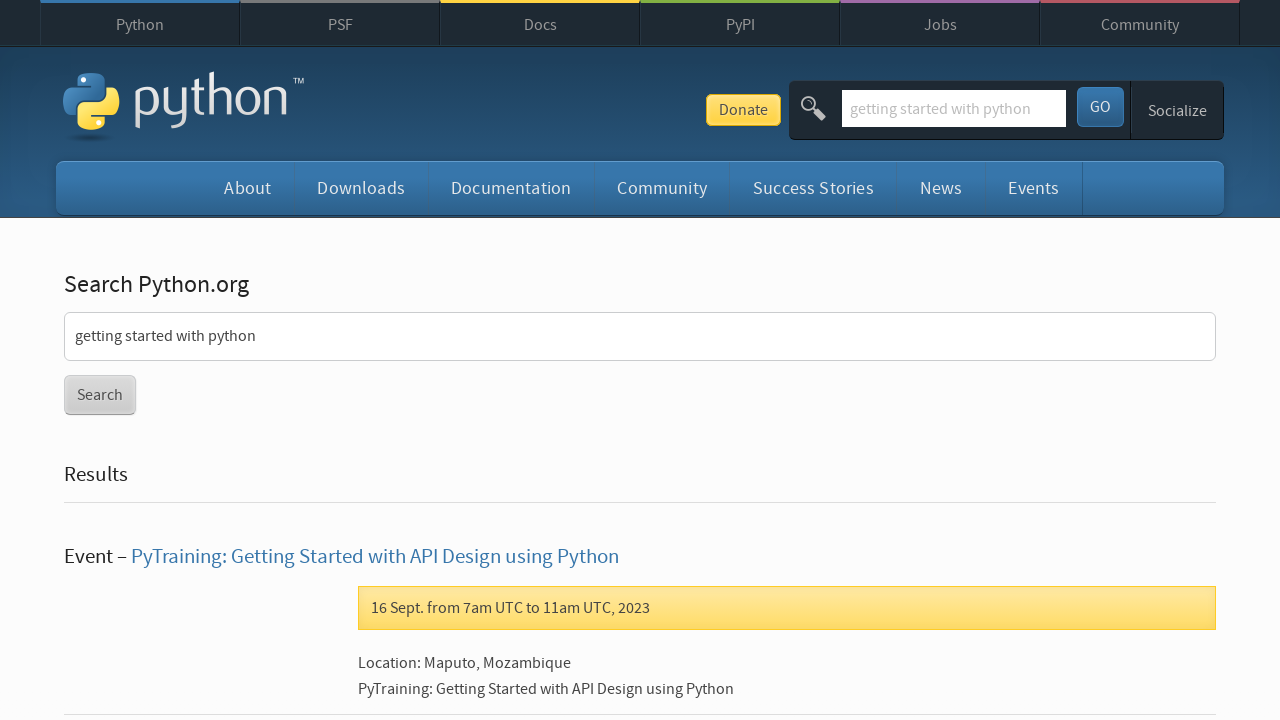

Search results page loaded and network activity completed
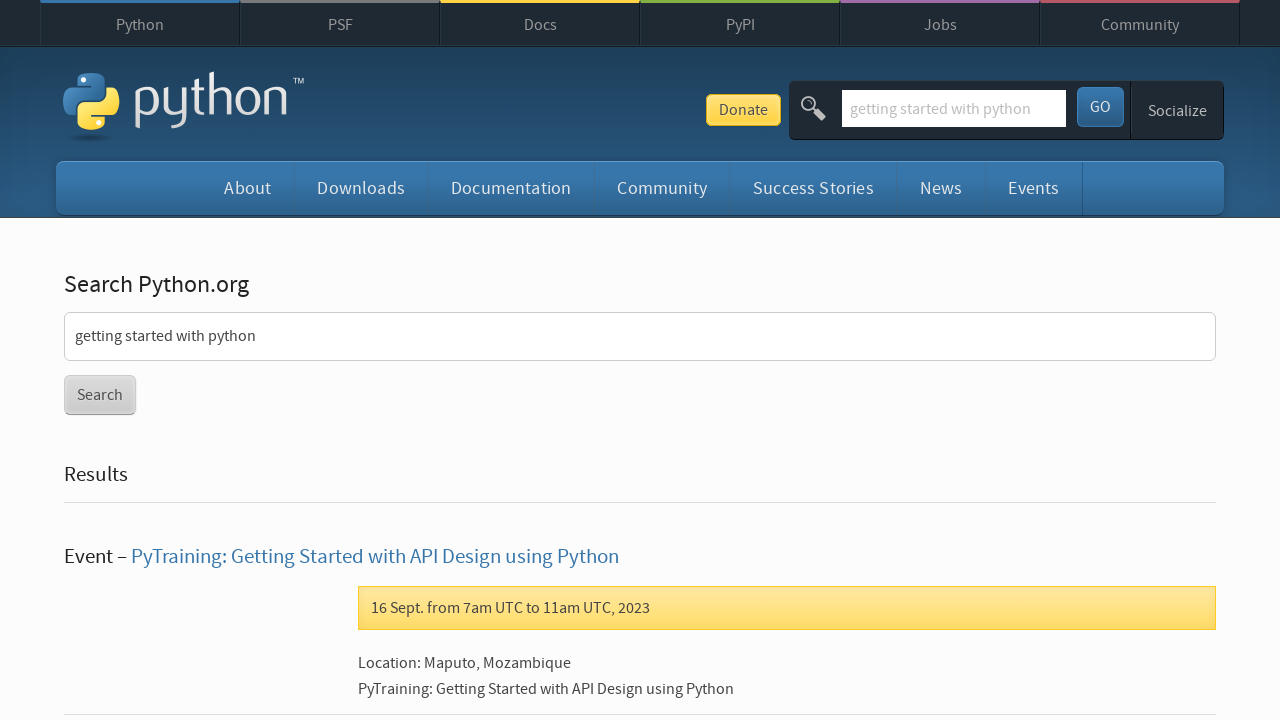

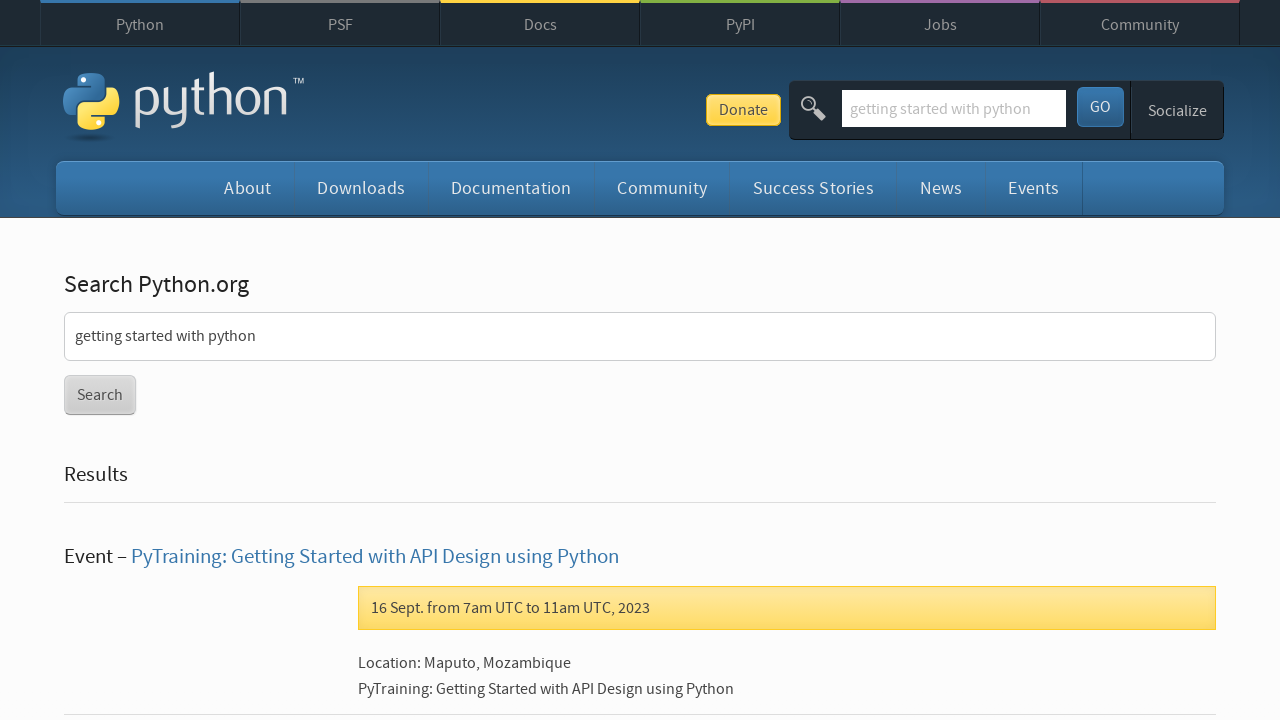